Basic browser automation test that navigates to Rahul Shetty Academy website and verifies the page loads by checking the title and URL are accessible.

Starting URL: https://rahulshettyacademy.com/

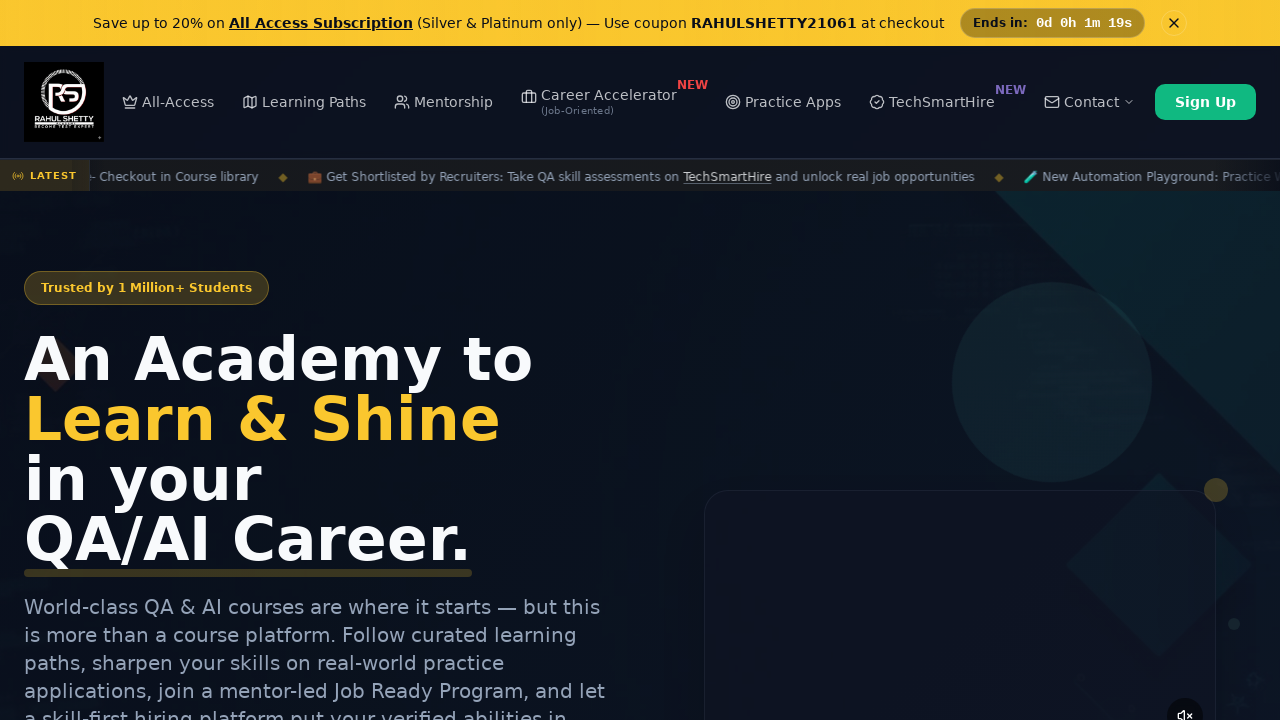

Waited for page to load (domcontentloaded state)
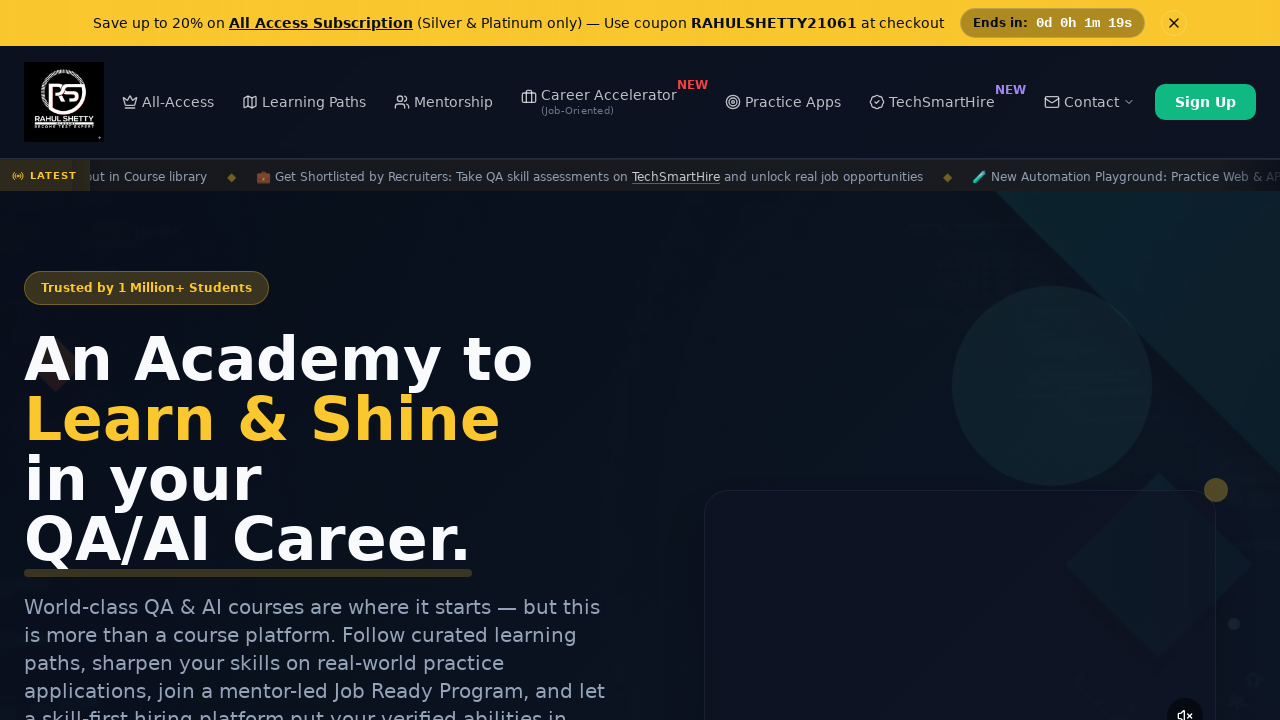

Verified page title is not empty
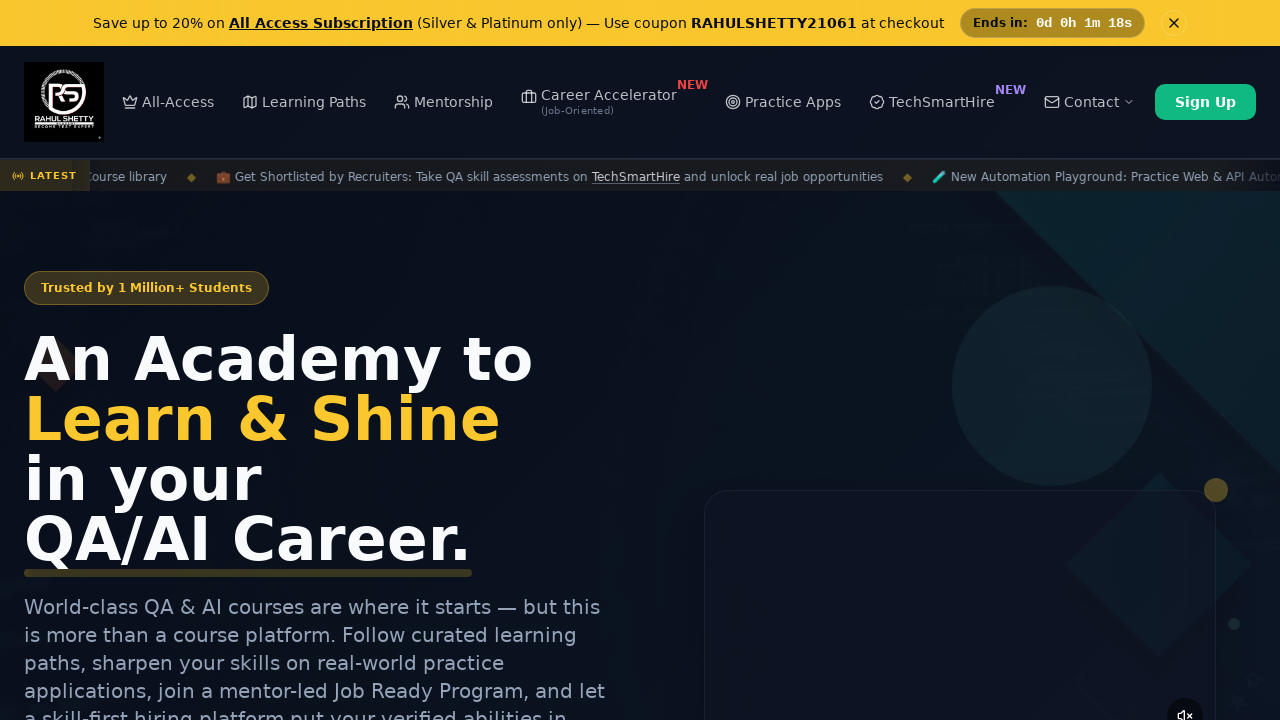

Verified URL contains 'rahulshettyacademy.com'
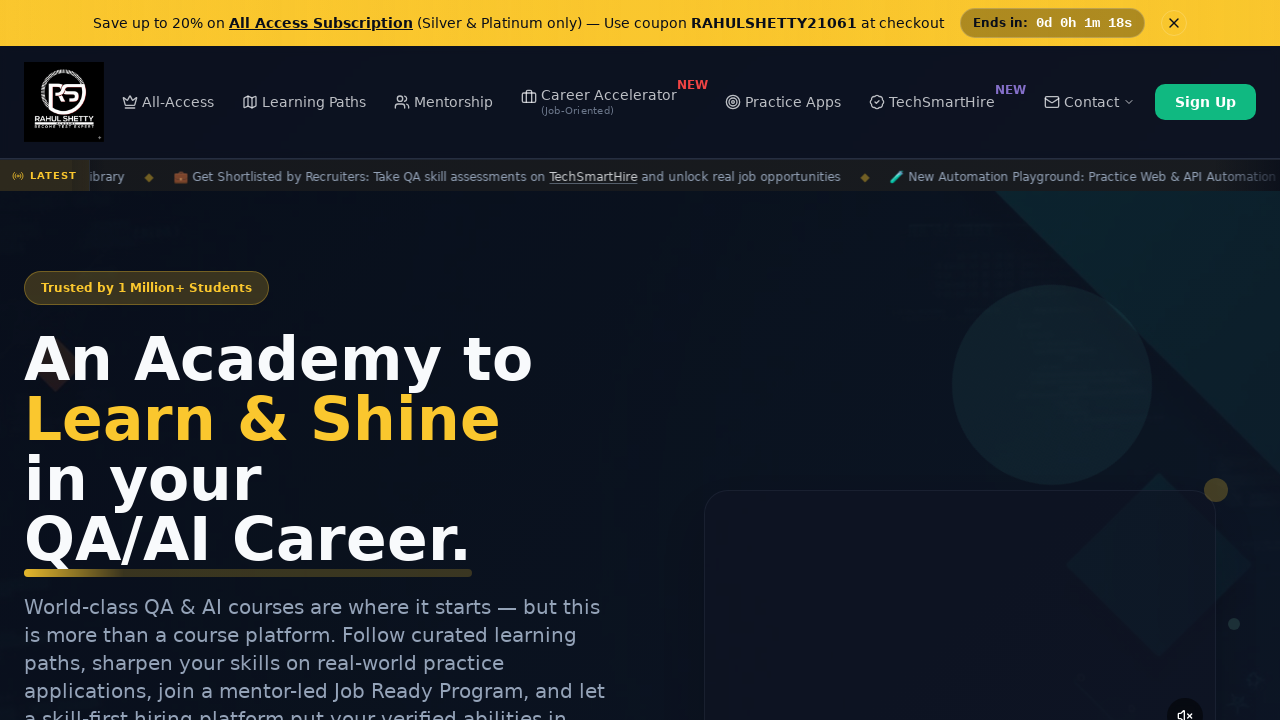

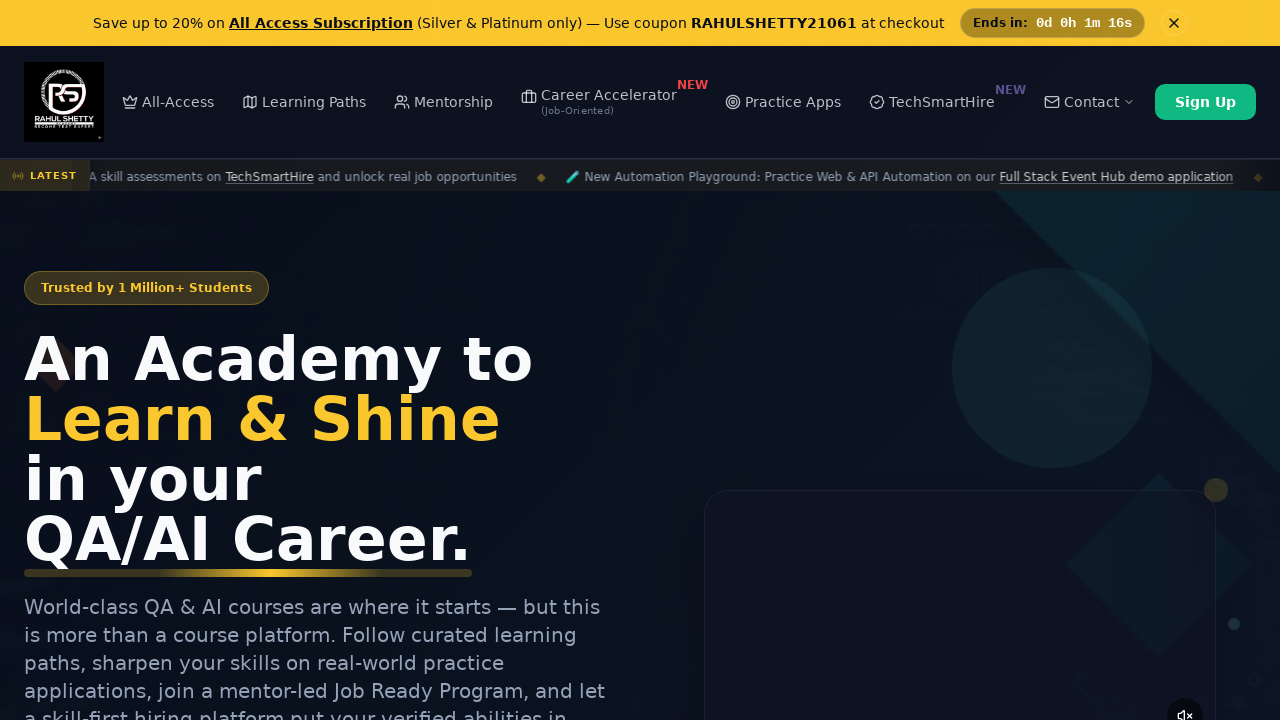